Tests search and sorting functionality by searching for computers, then clicking the Price header twice to sort results by price in descending order.

Starting URL: http://ss.com

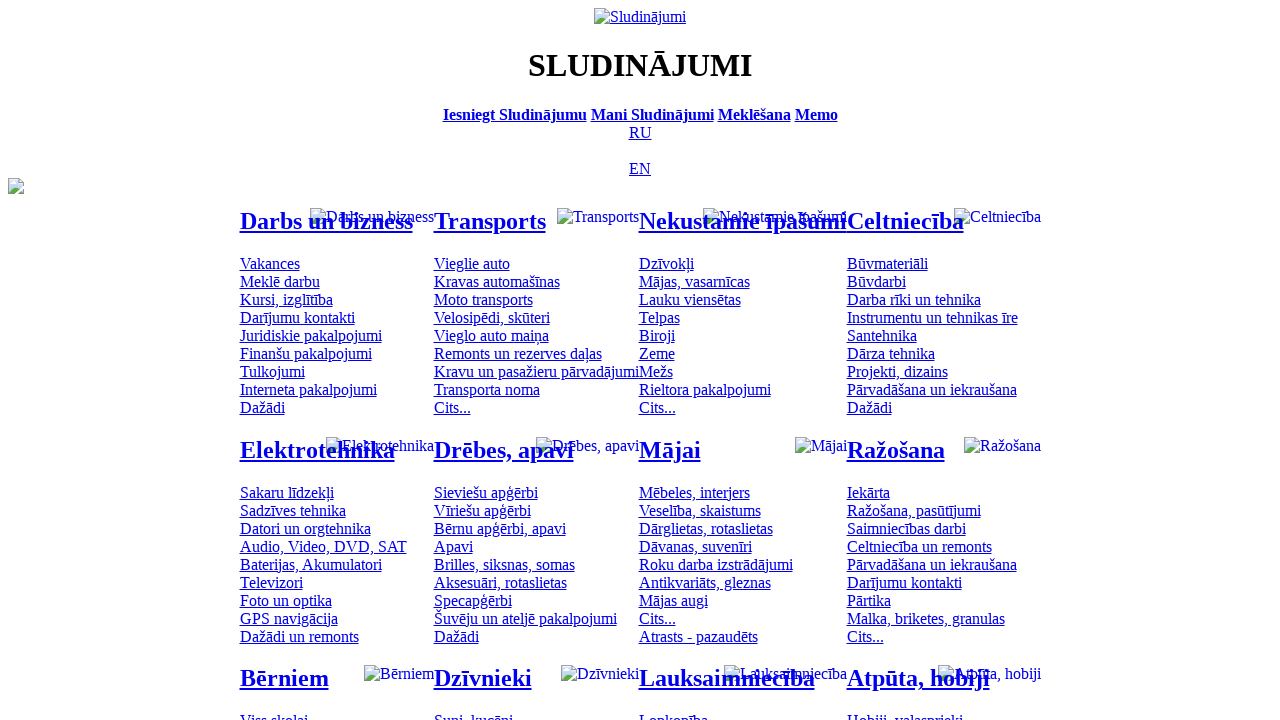

Clicked Russian language option at (640, 132) on [title='По-русски']
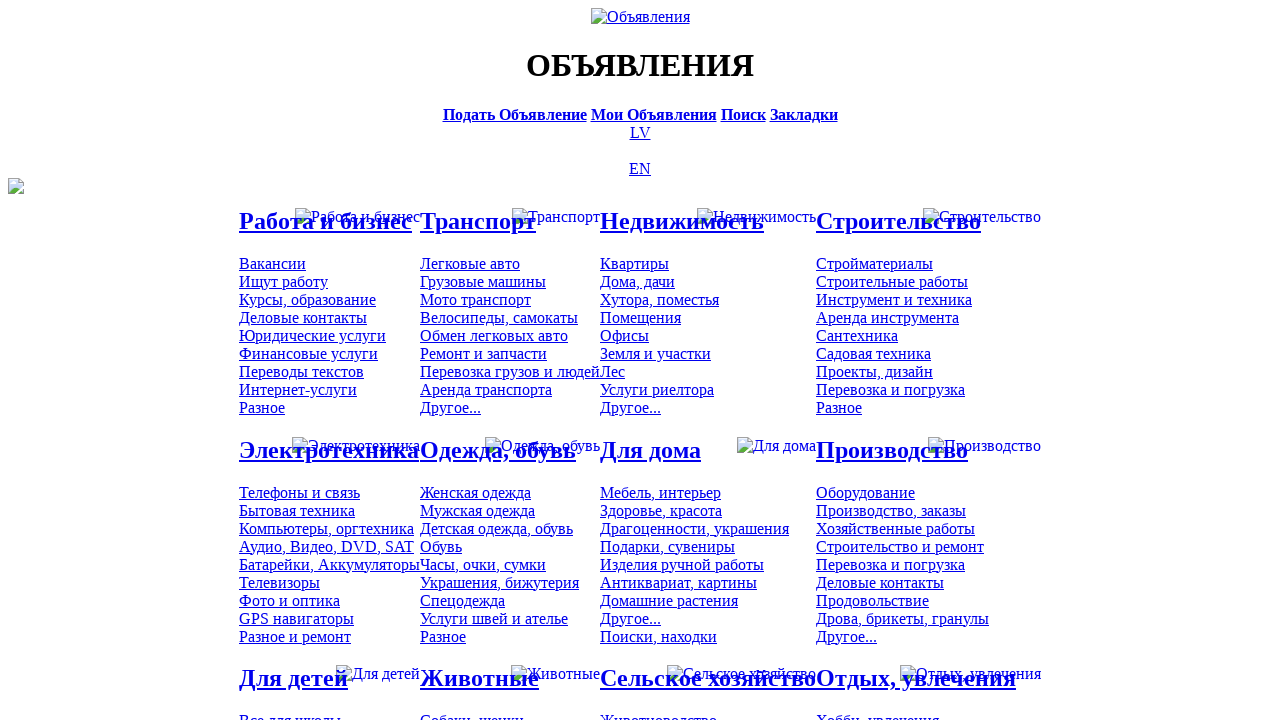

Clicked search bar at (743, 114) on [title='Искать объявления']
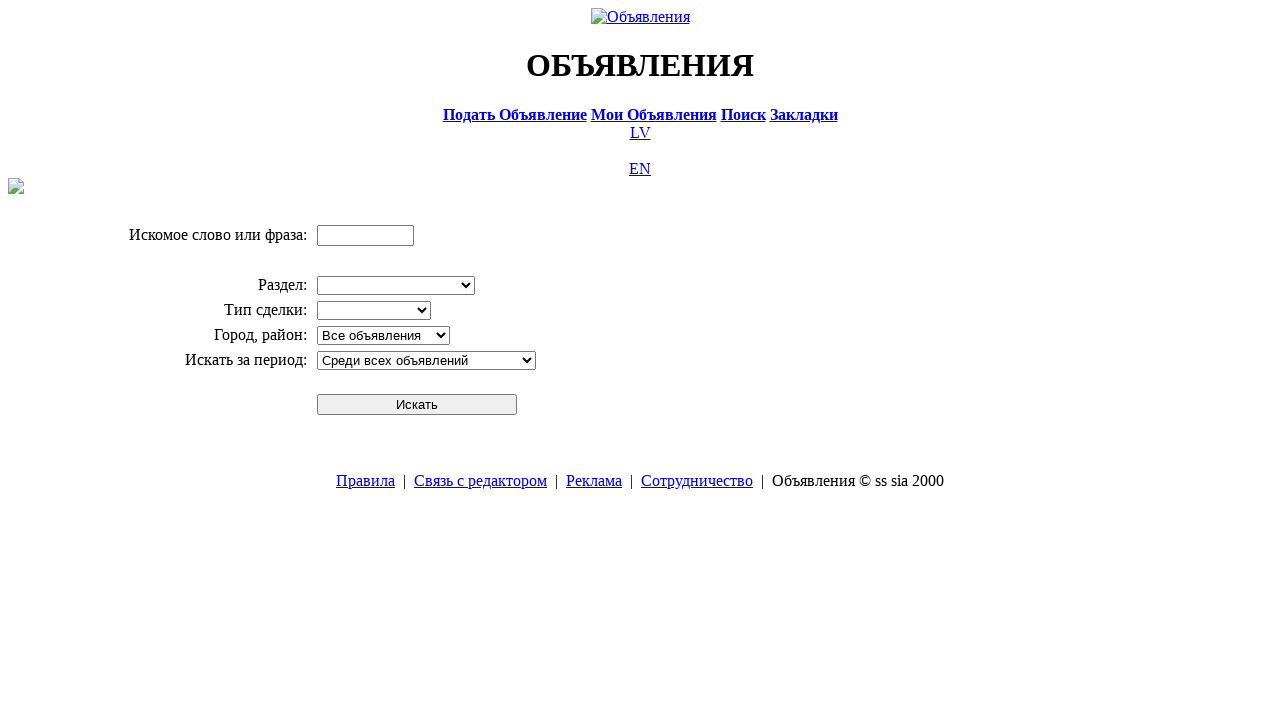

Entered search query 'Компьютер' on input[name='txt']
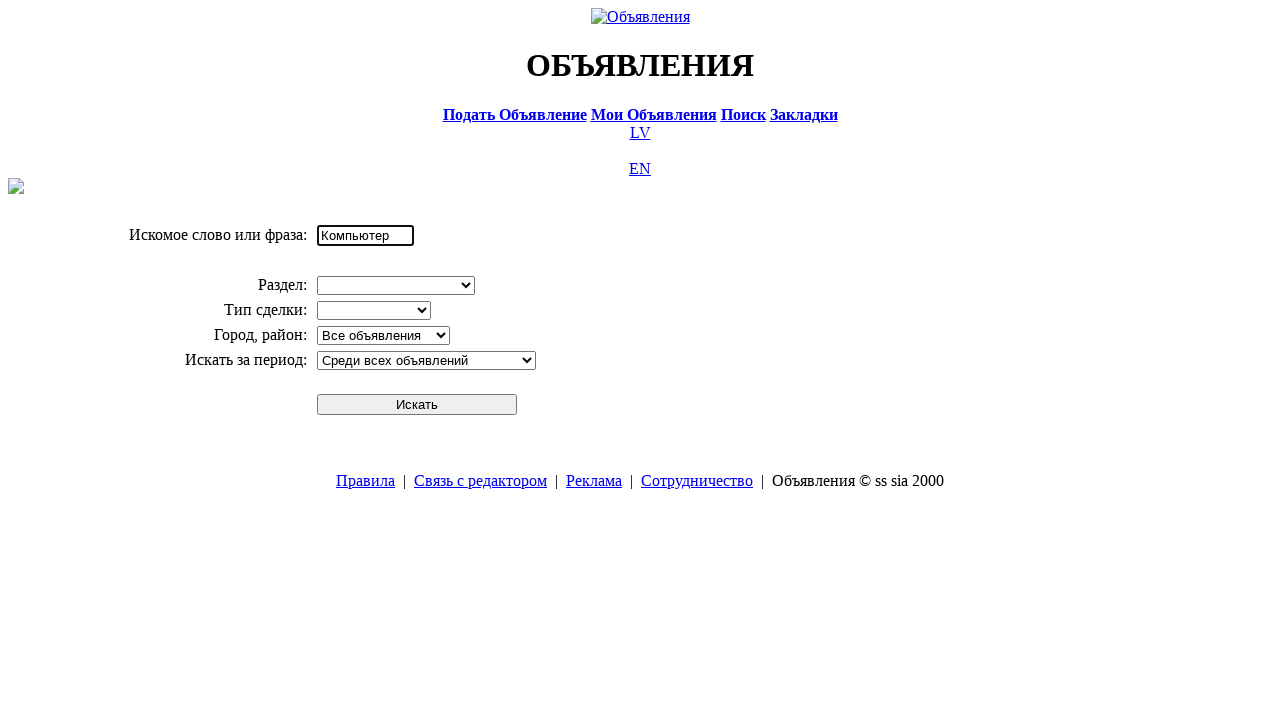

Selected 'Электротехника' division on select[name='cid_0']
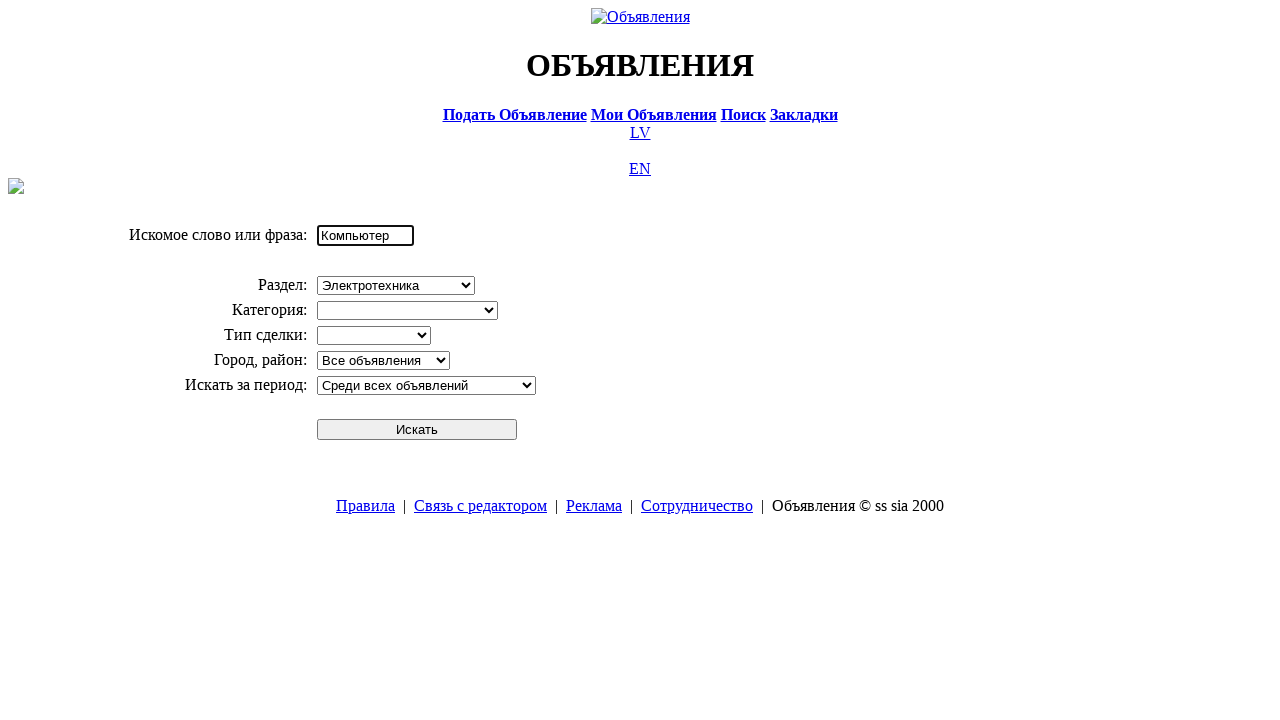

Selected 'Компьютеры, оргтехника' category on select[name='cid_1']
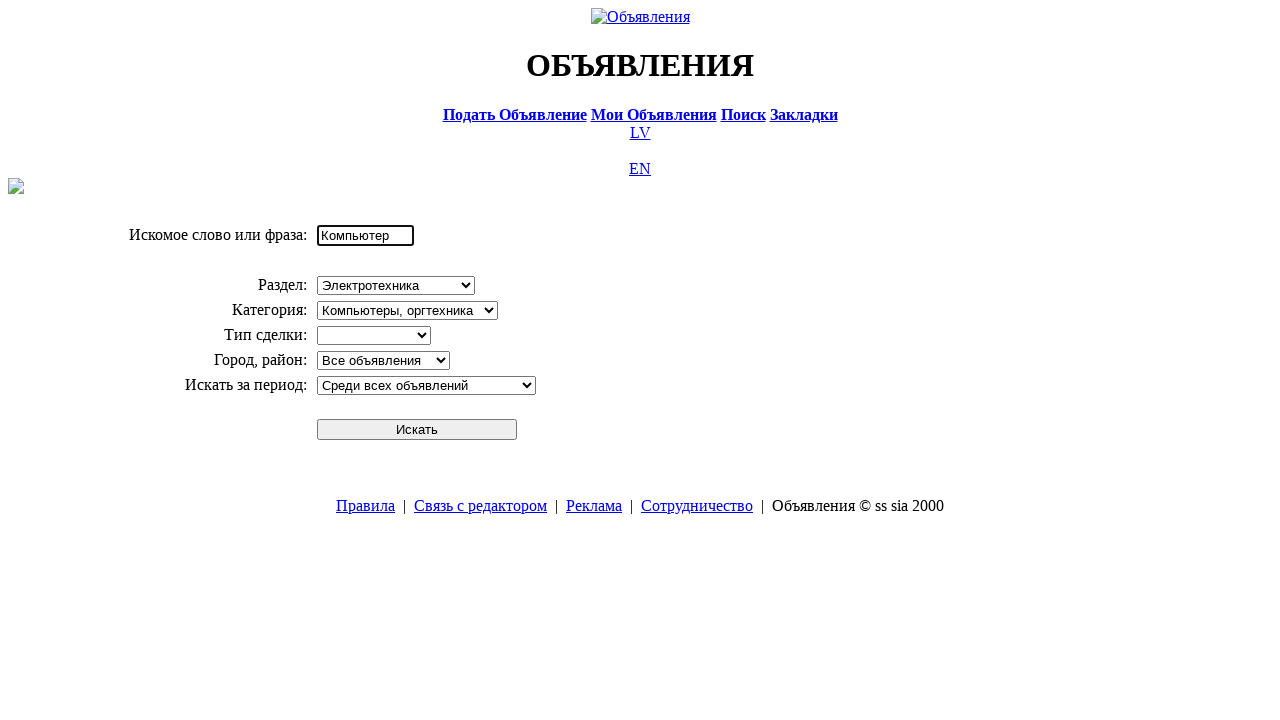

Submitted search for computers at (417, 429) on #sbtn
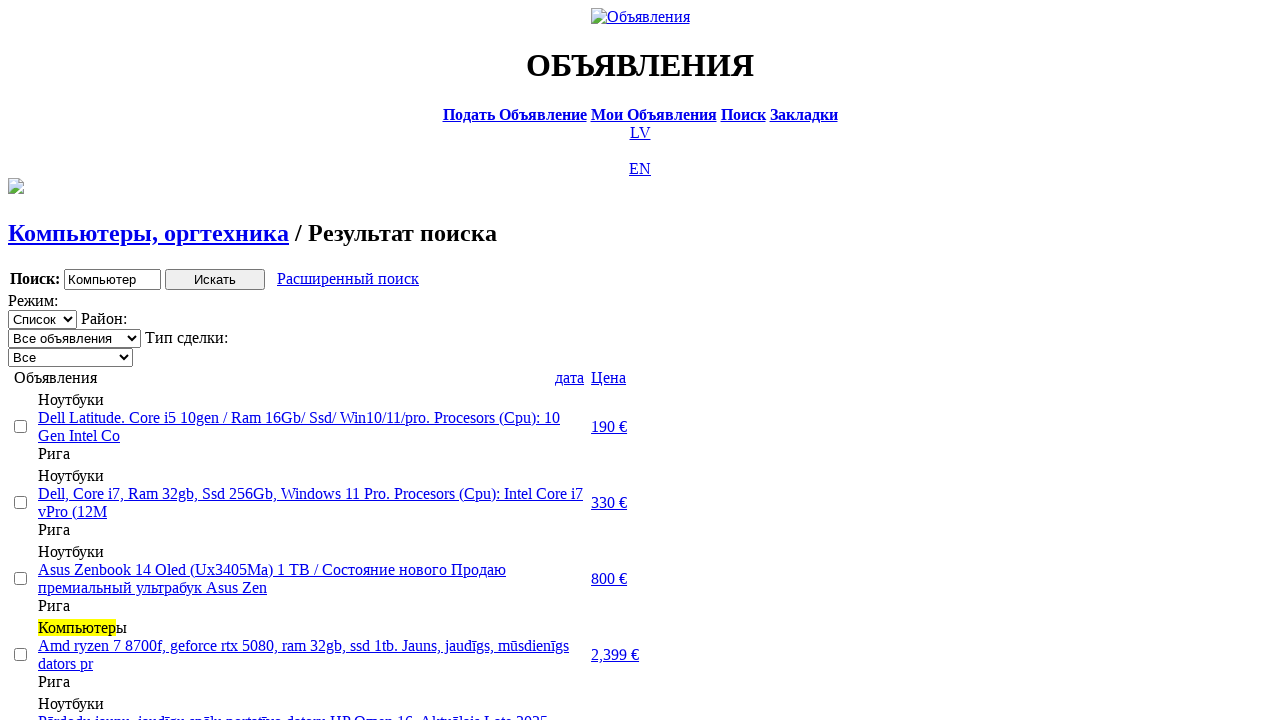

Clicked Price header to sort ascending at (609, 377) on text=Цена
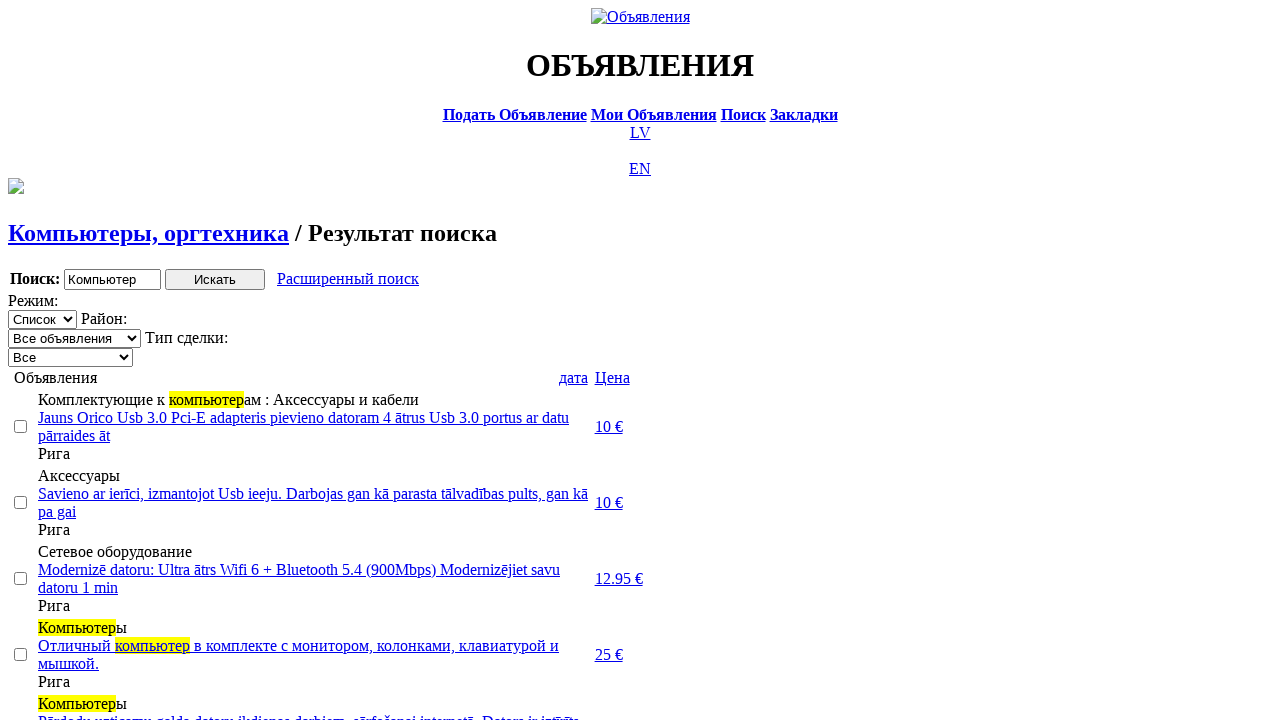

Clicked Price header again to sort descending at (612, 377) on text=Цена
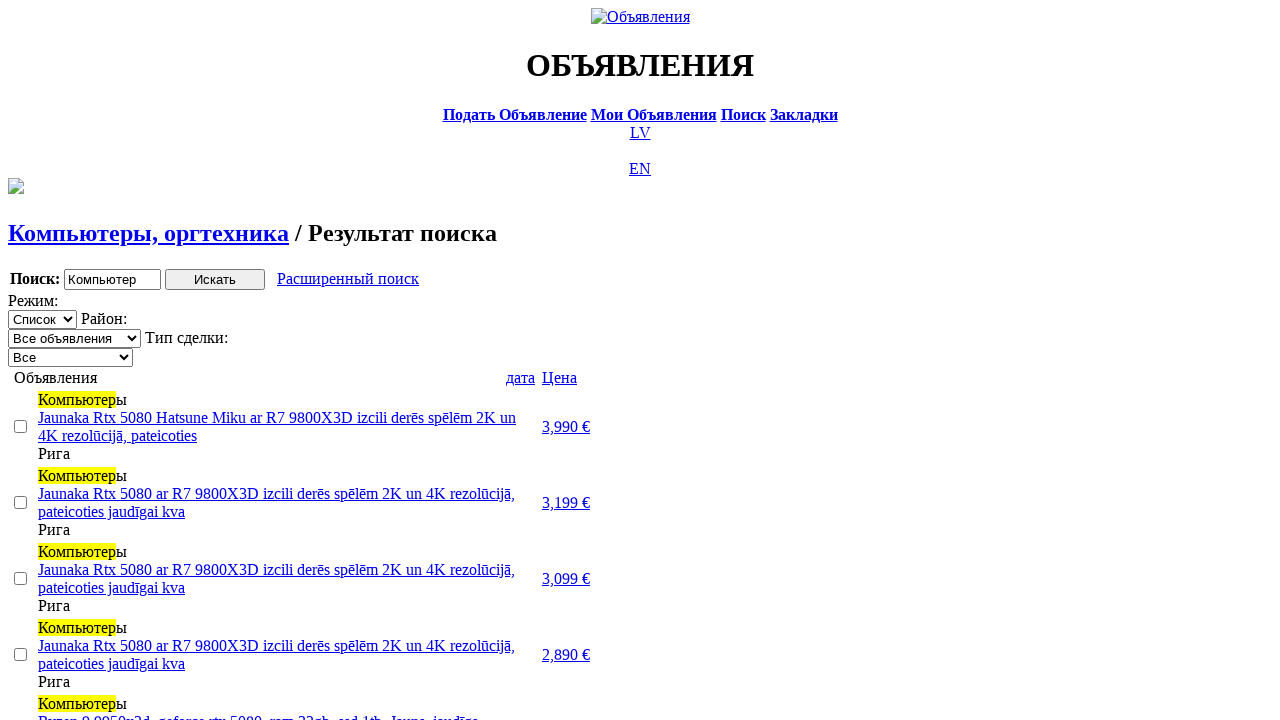

Search results sorted by price in descending order loaded
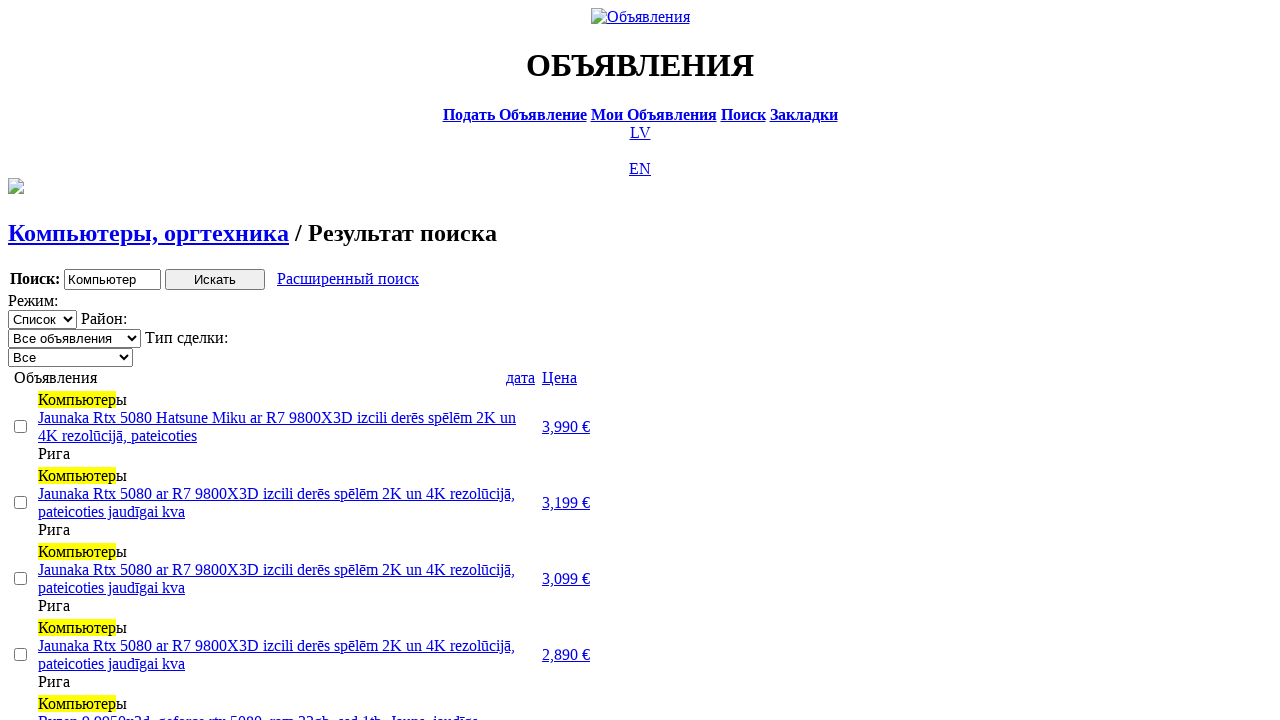

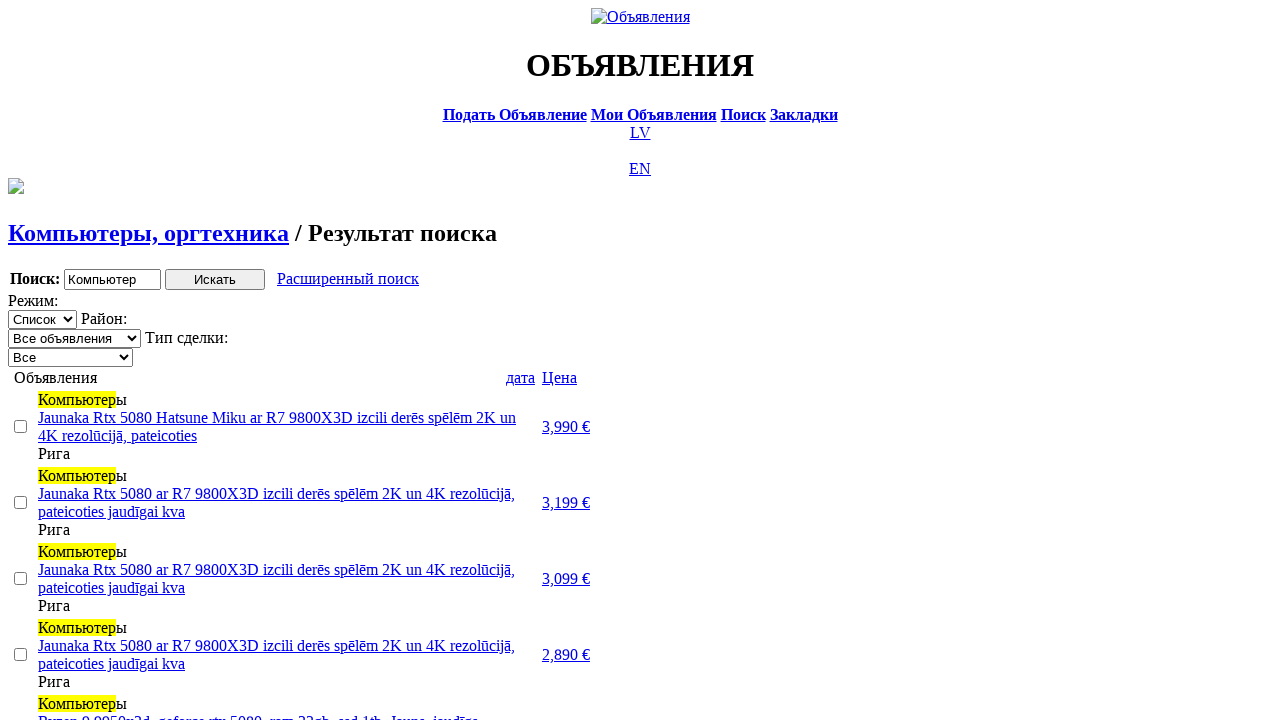